Tests JavaScript prompt dialog by clicking the third button, entering text, accepting the prompt, and verifying the result contains the entered text

Starting URL: https://the-internet.herokuapp.com/javascript_alerts

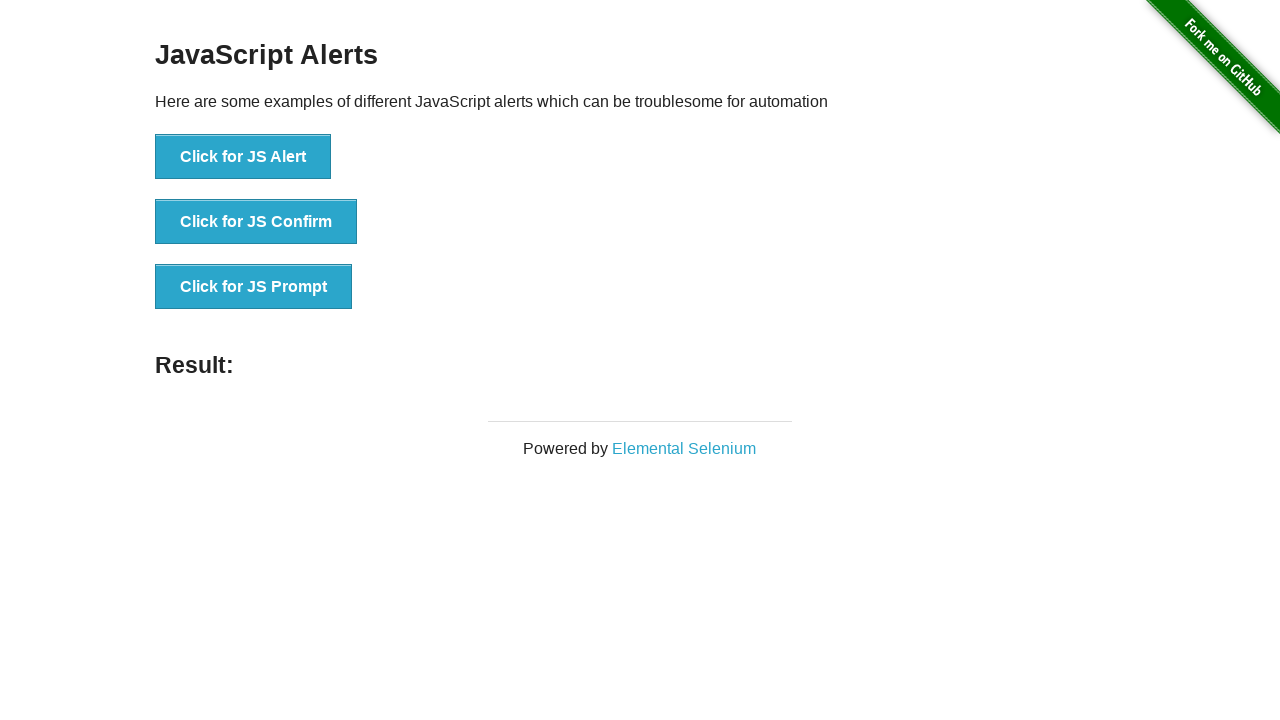

Set up dialog handler to accept prompt with text 'John Smith'
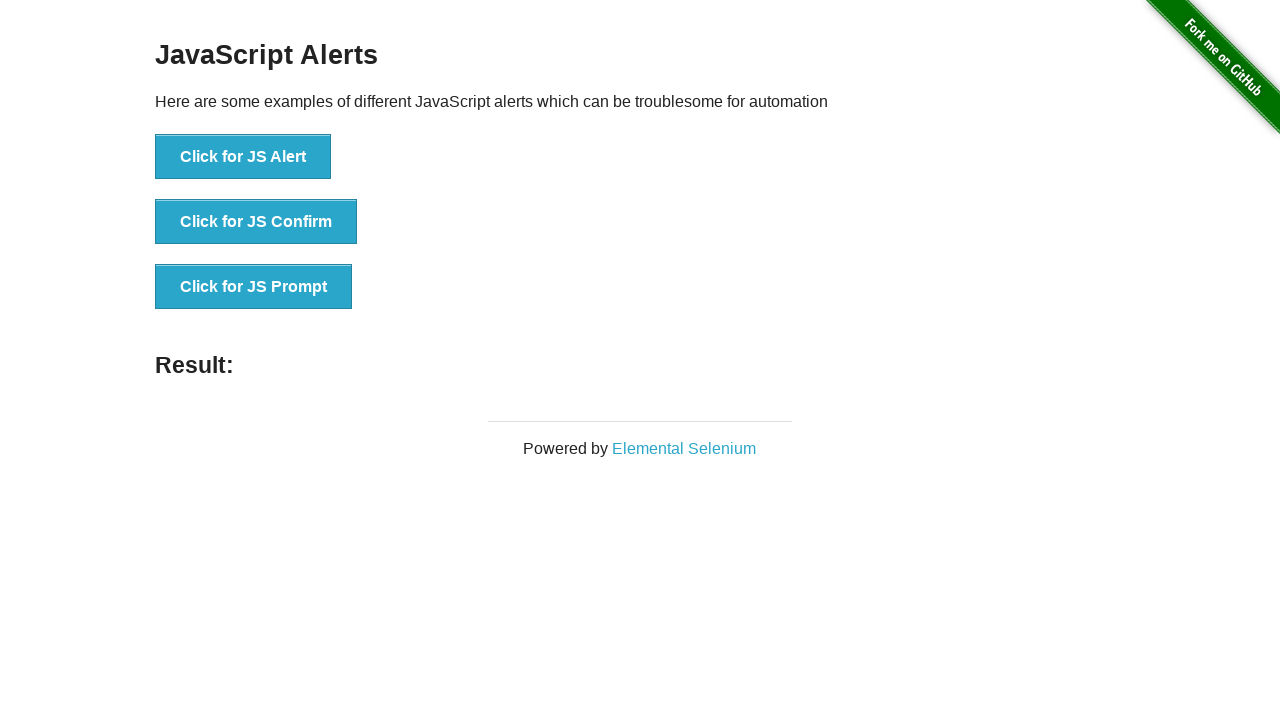

Clicked the third button to trigger JavaScript prompt dialog at (254, 287) on xpath=//button[@onclick='jsPrompt()']
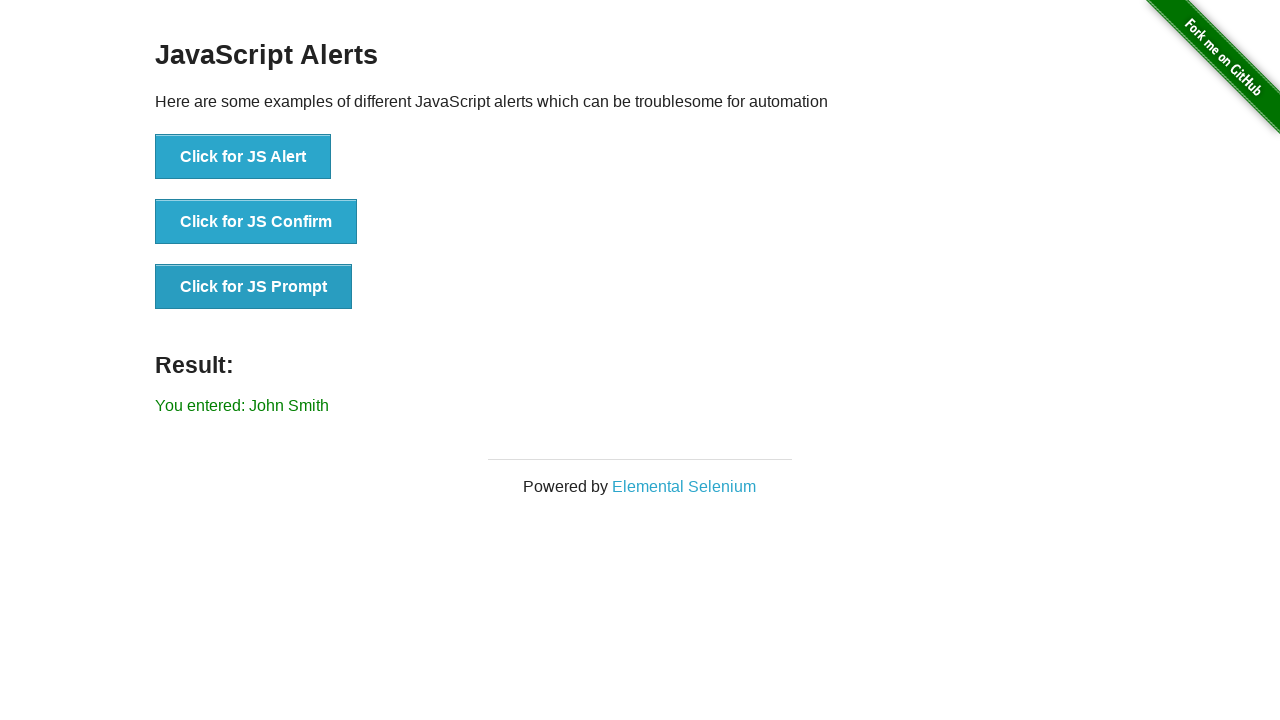

Waited for result element to appear after prompt acceptance
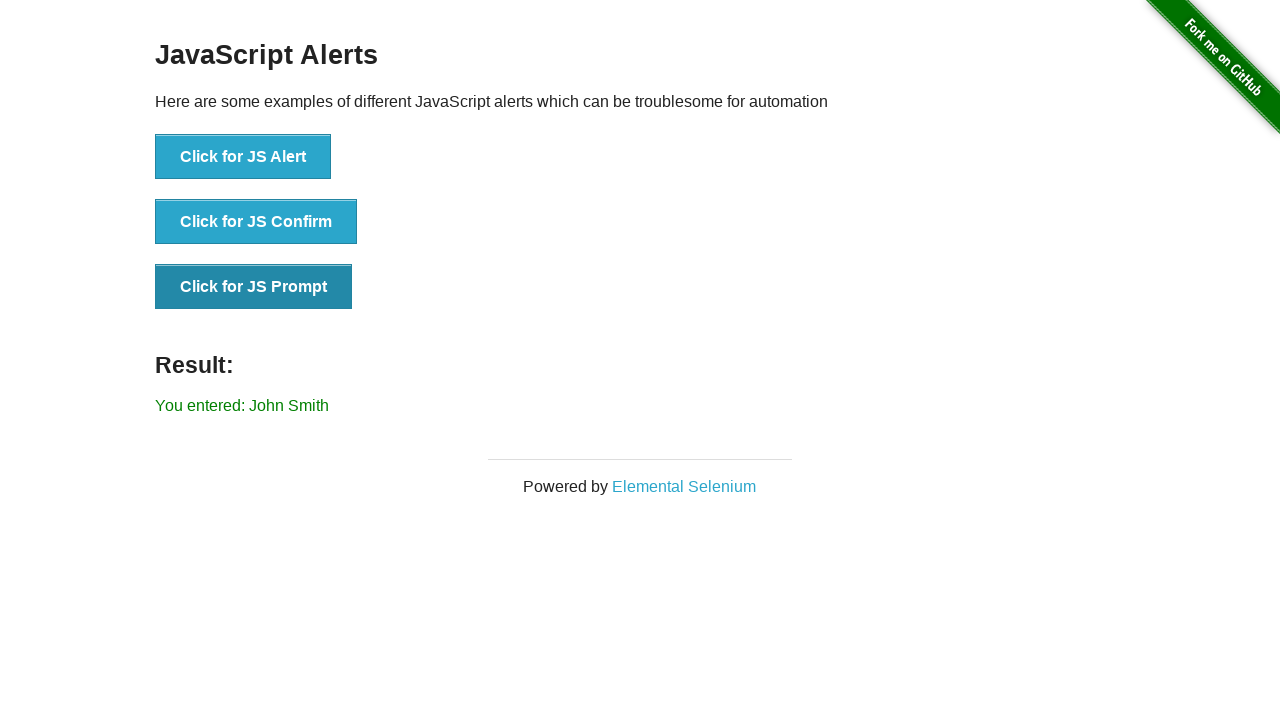

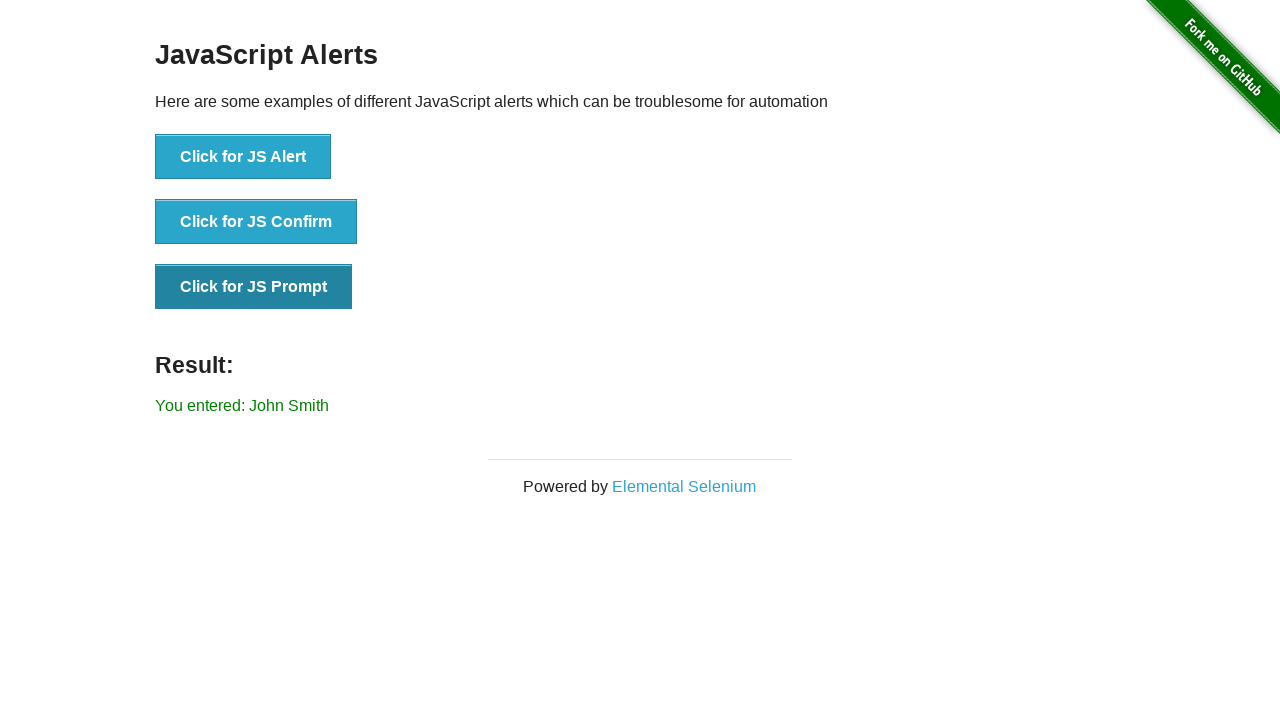